Tests window handling functionality by clicking a link that opens a new window, switching to the new window to verify it opened, then closing it and switching back to the original window.

Starting URL: https://the-internet.herokuapp.com/windows

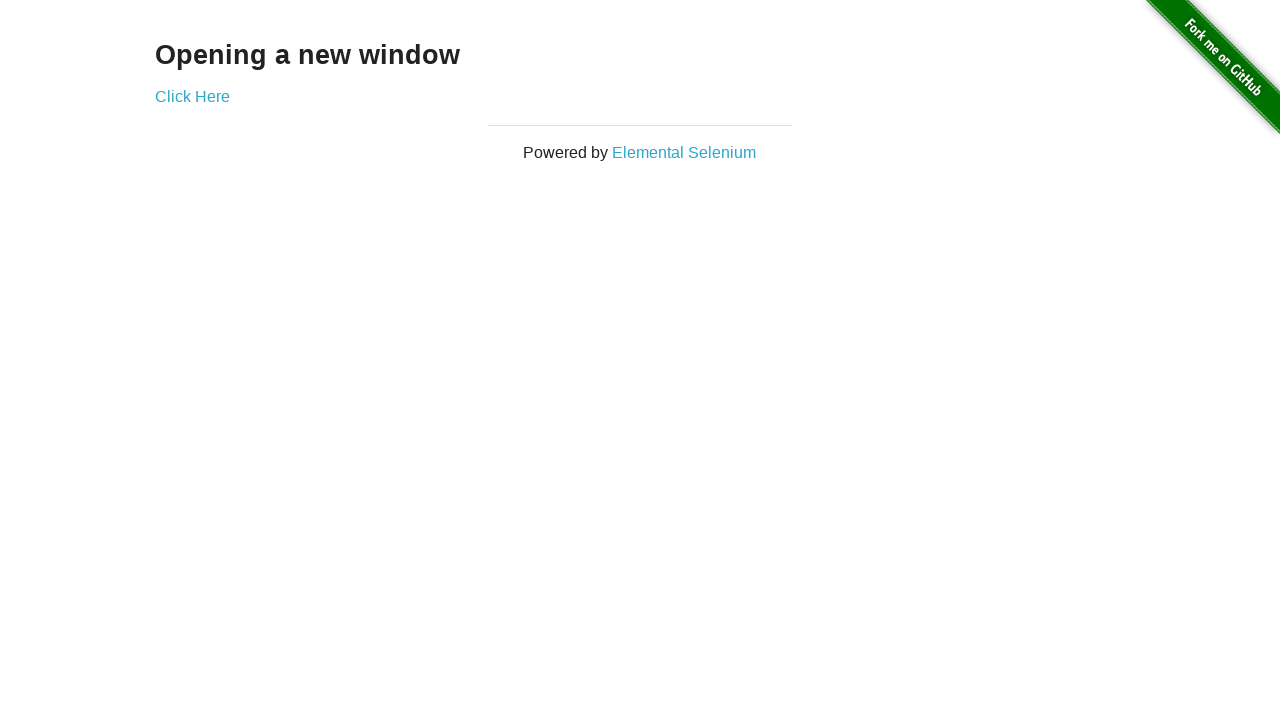

Clicked 'Click Here' link to open new window at (192, 96) on xpath=//a[contains(text(),'Click Here')]
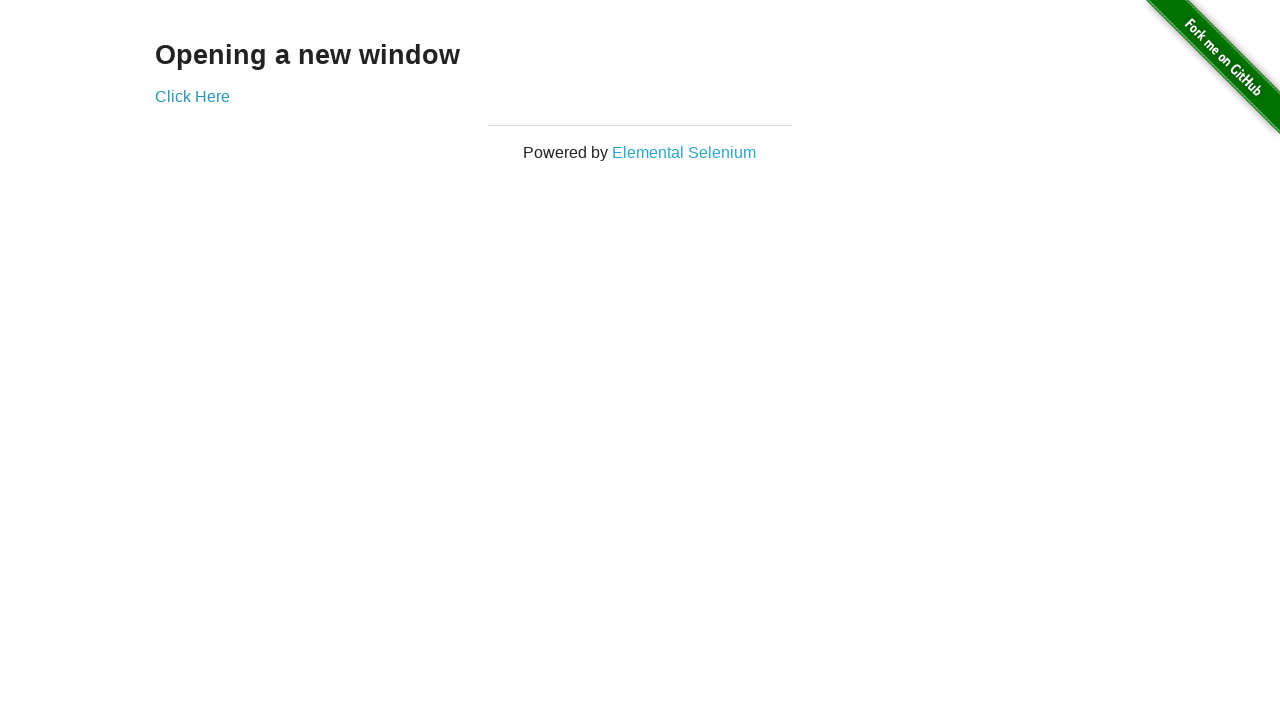

Captured new window handle
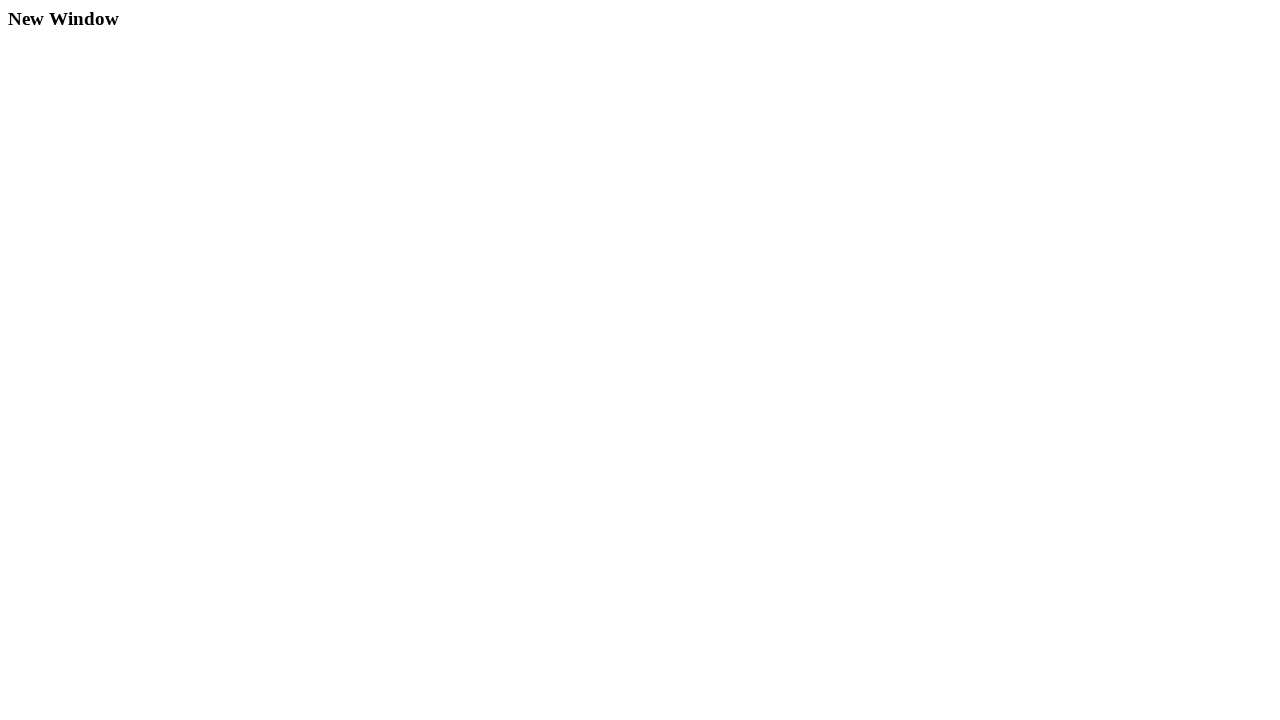

New window loaded successfully
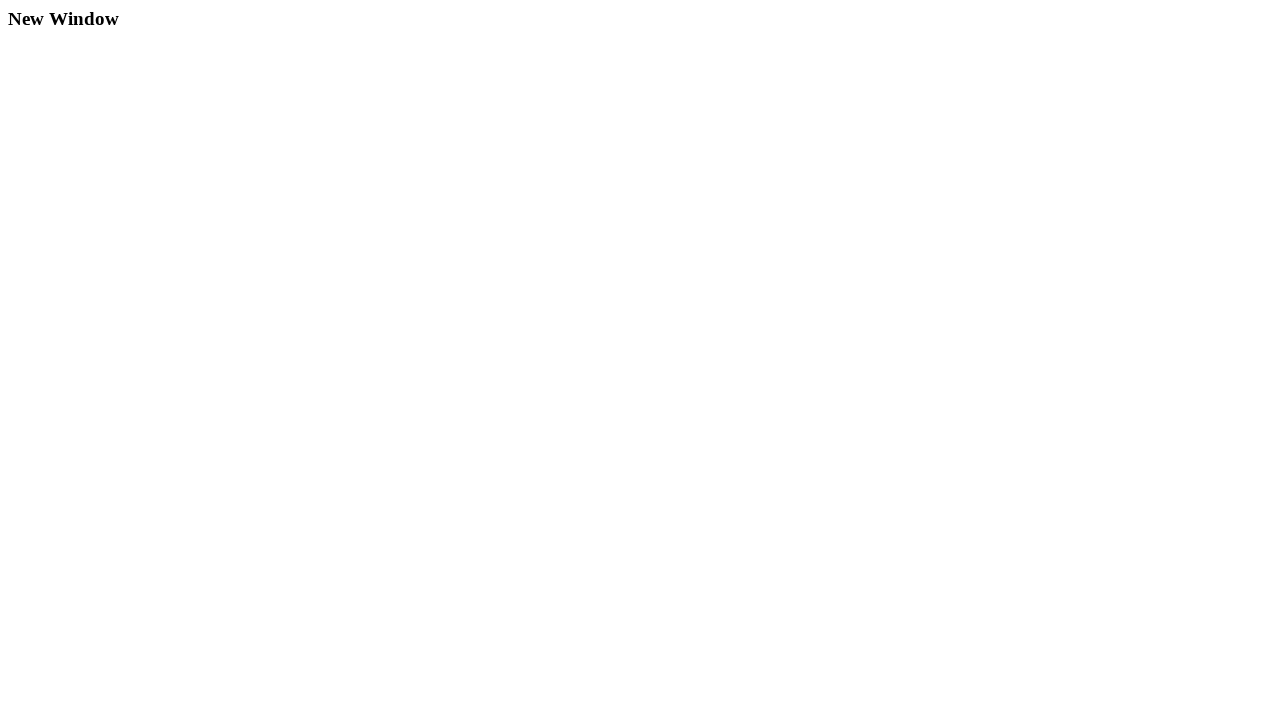

Retrieved new window title: New Window
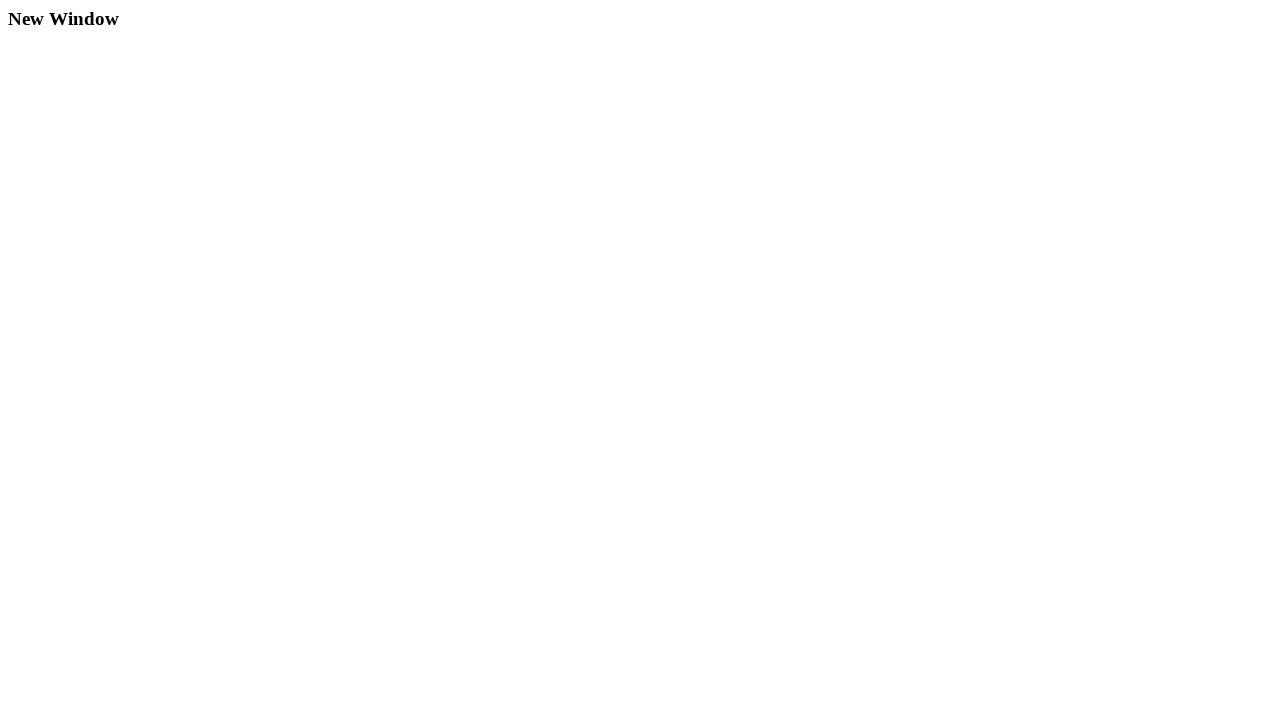

Closed new window
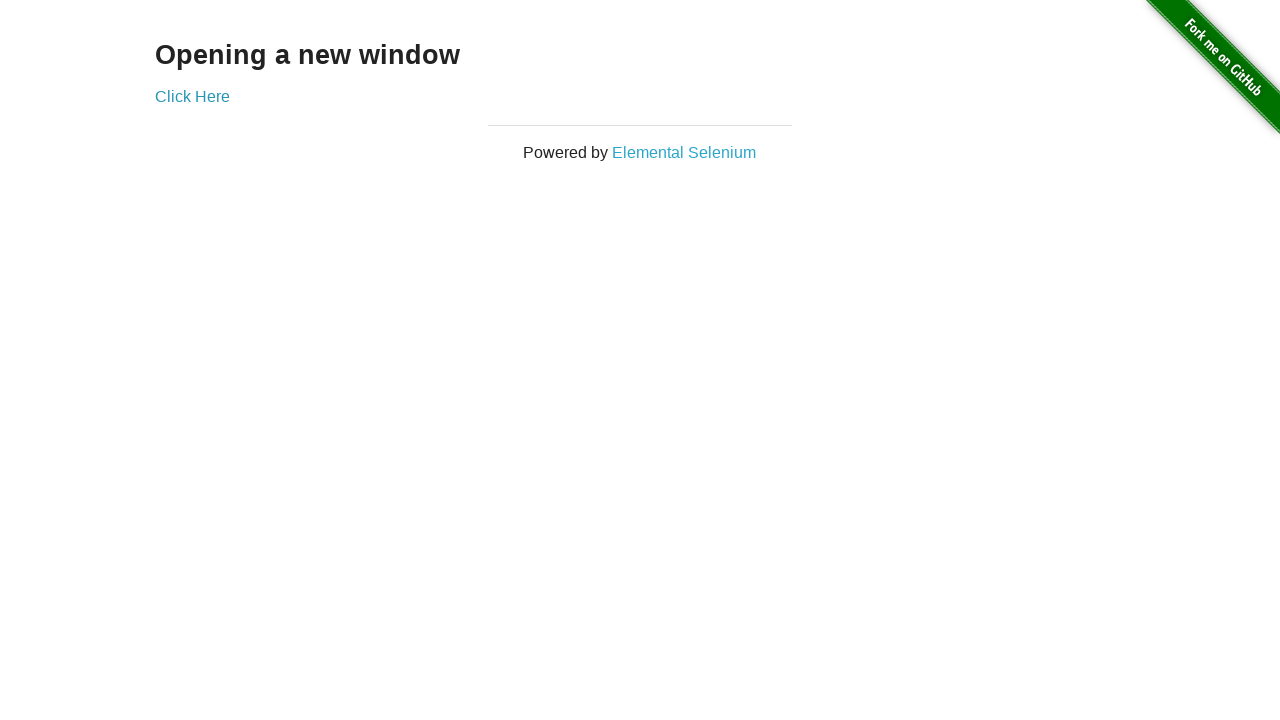

Verified original window still contains 'Click Here' link
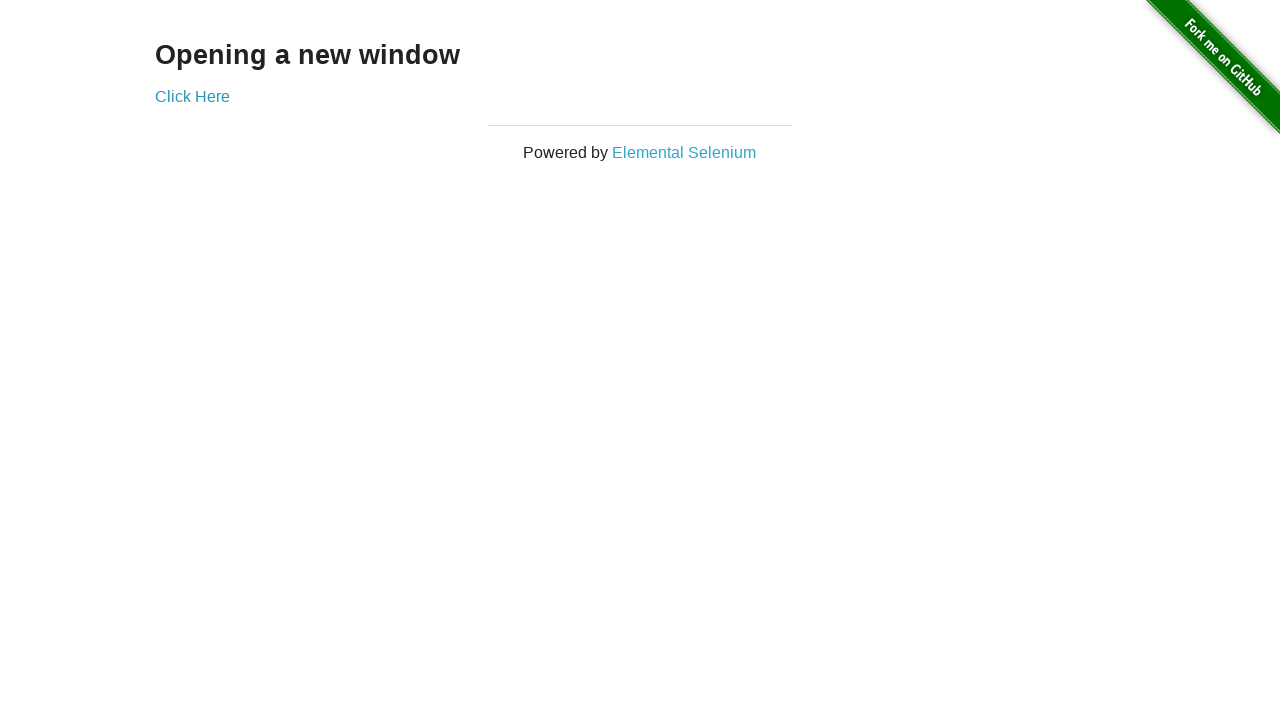

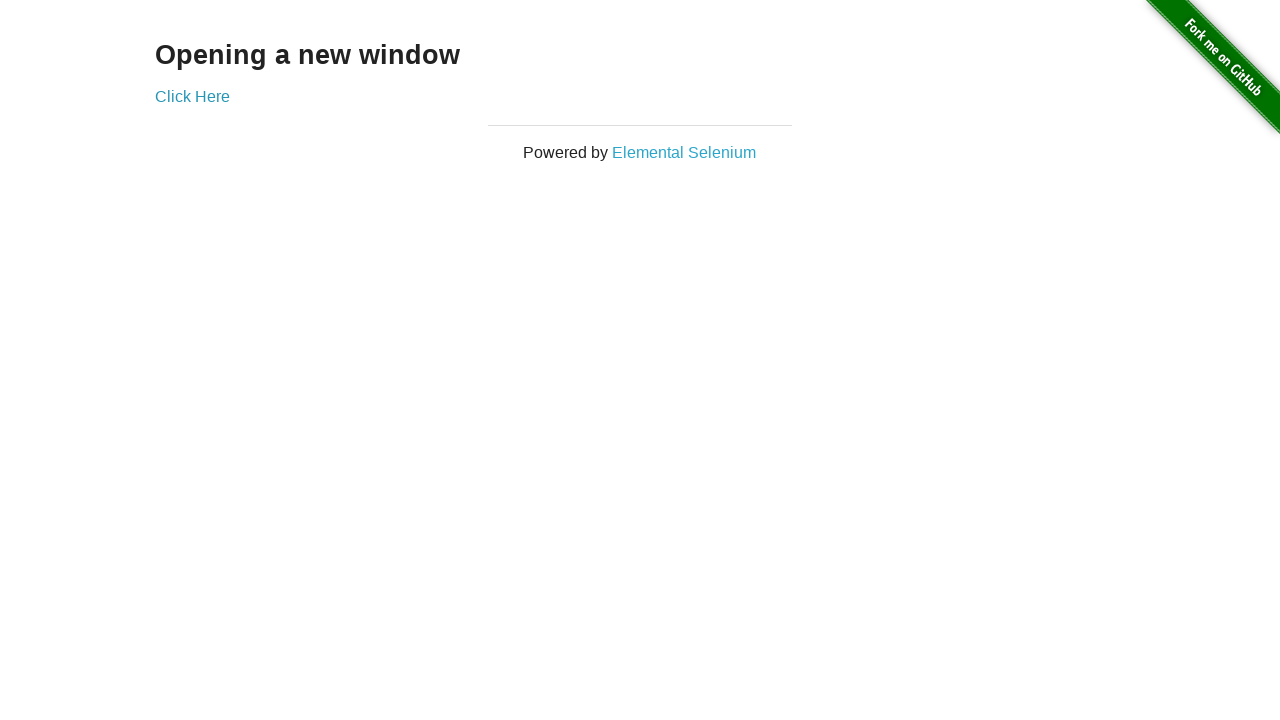